Tests dynamic controls by clicking the Remove button to remove a checkbox, verifying the "It's gone!" message appears, then clicking Add to restore it and verifying "It's back!" message appears.

Starting URL: https://the-internet.herokuapp.com/dynamic_controls

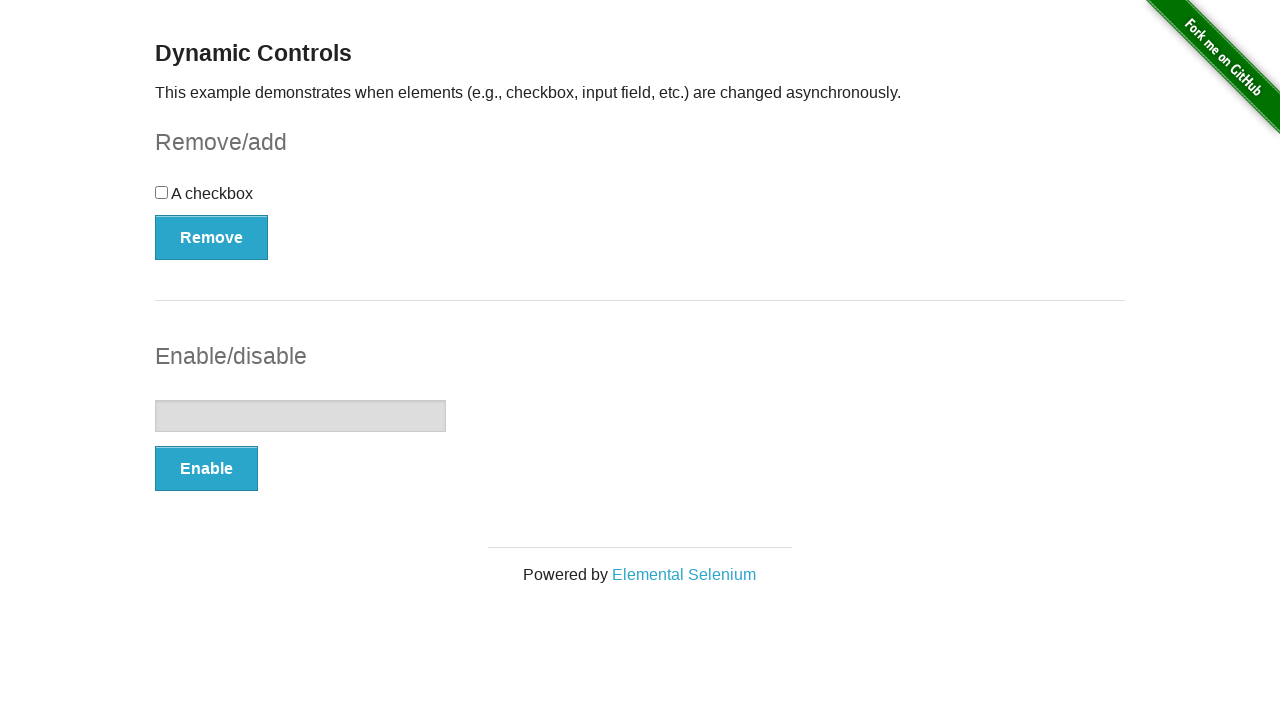

Navigated to dynamic controls page
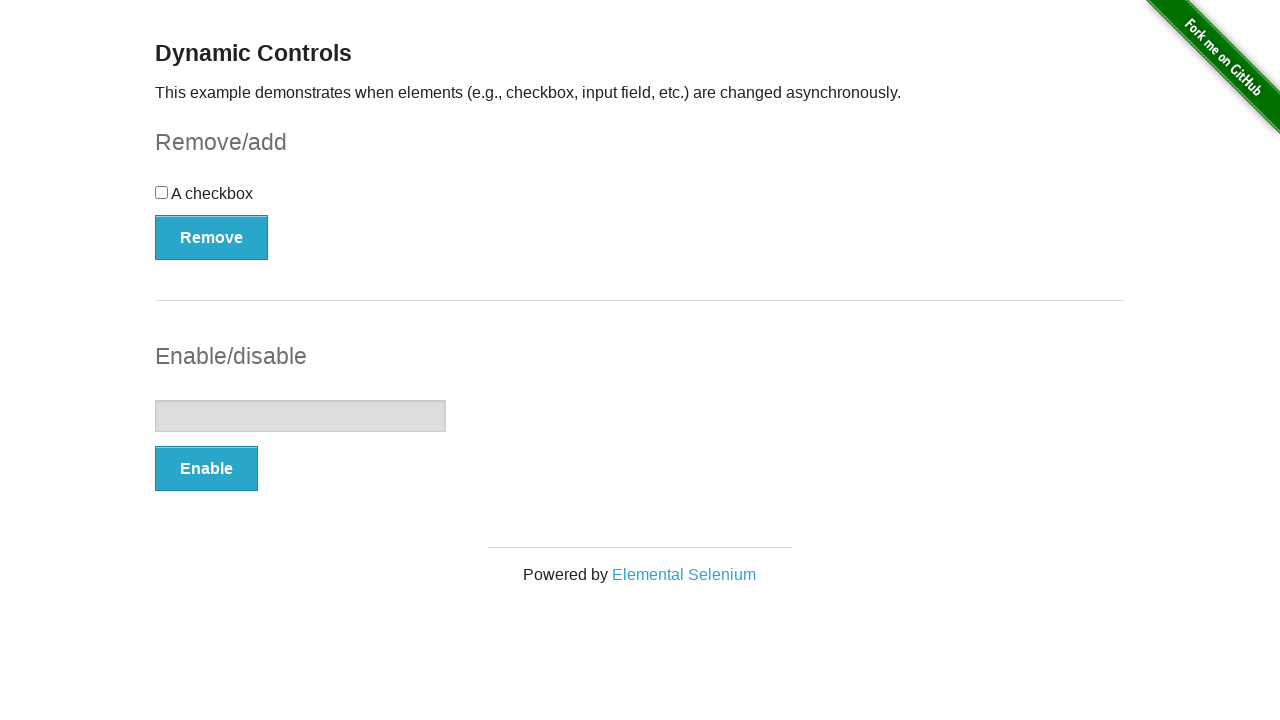

Clicked the Remove button at (212, 237) on xpath=//button[text()='Remove']
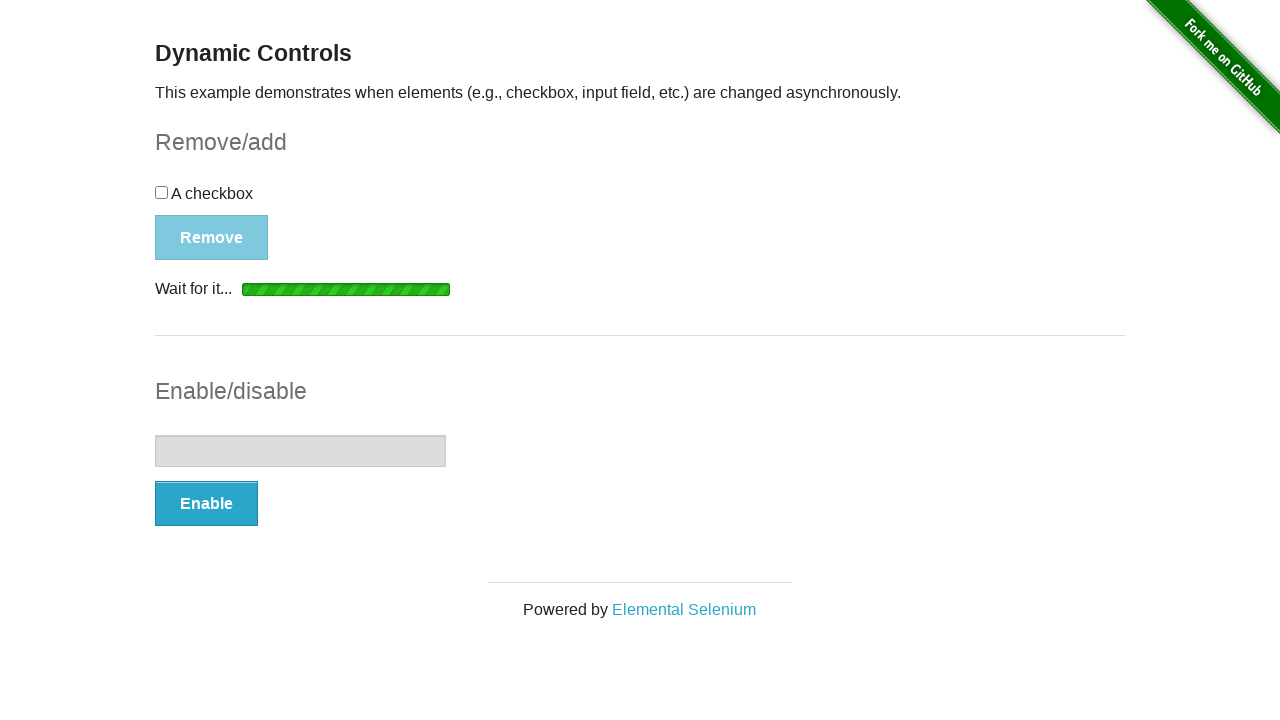

Waited for message element to appear
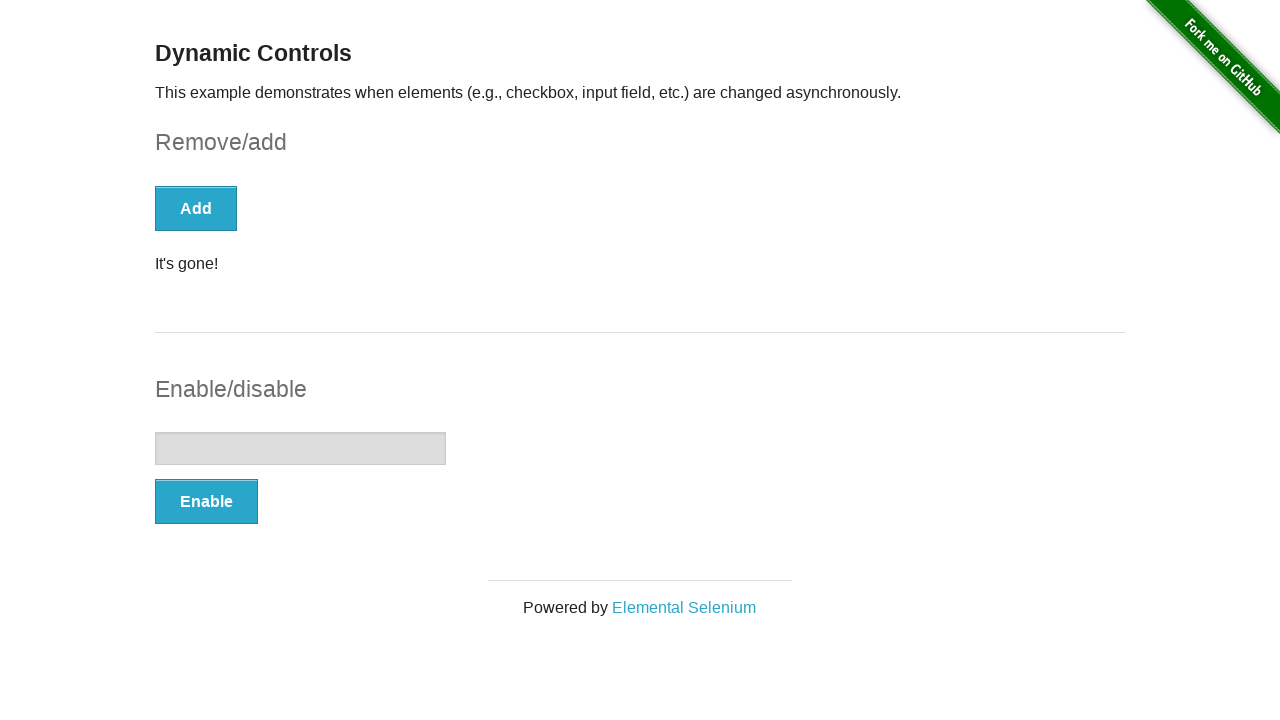

Verified 'It's gone!' message is visible
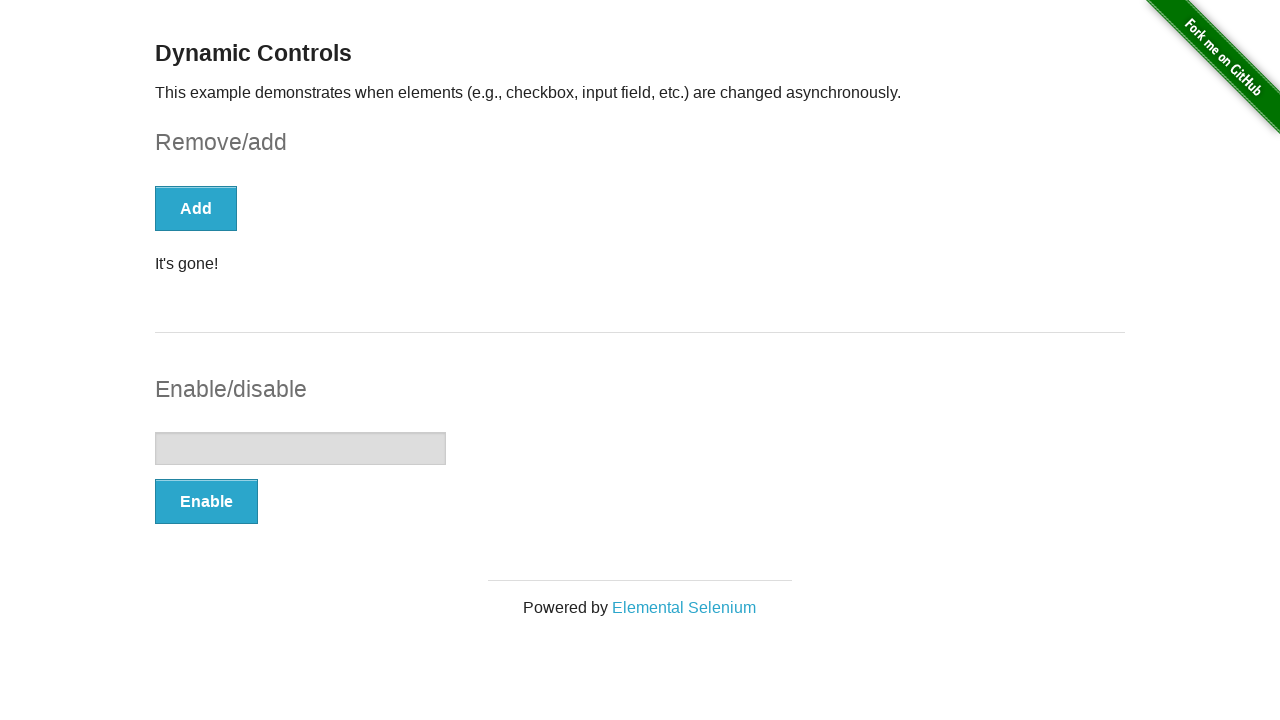

Clicked the Add button at (196, 208) on xpath=//button[text()='Add']
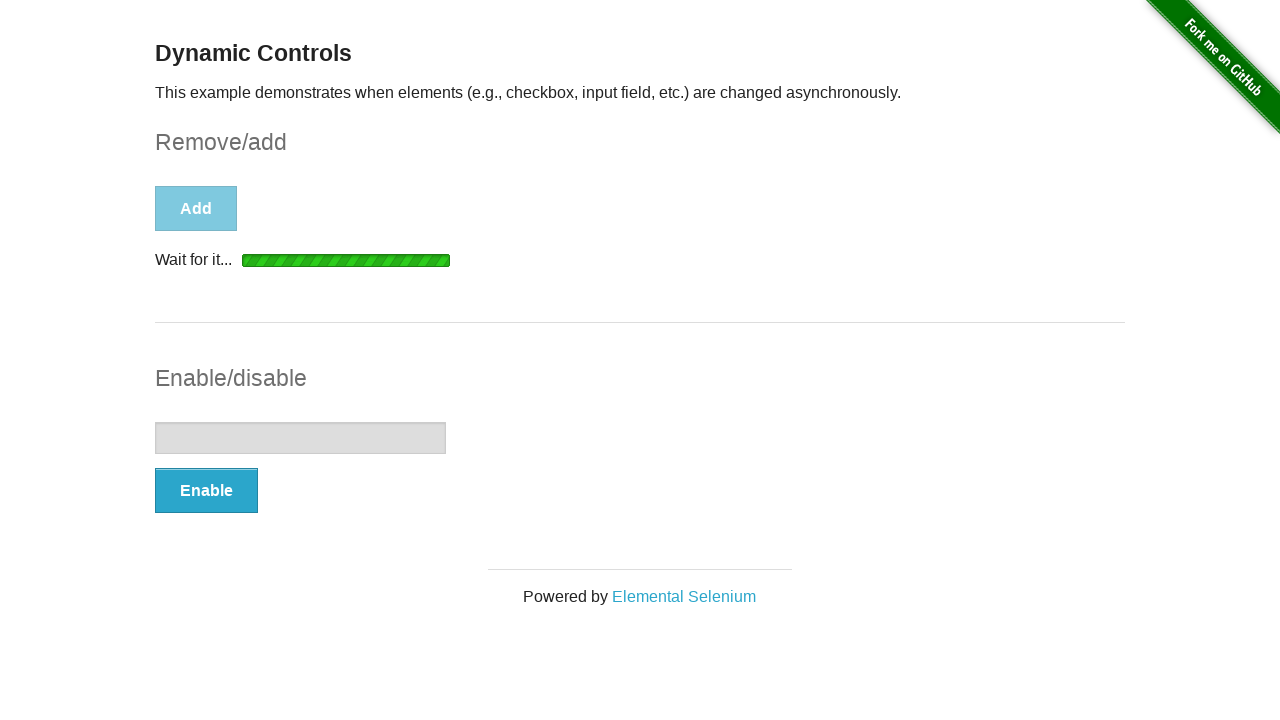

Waited for message element to appear again
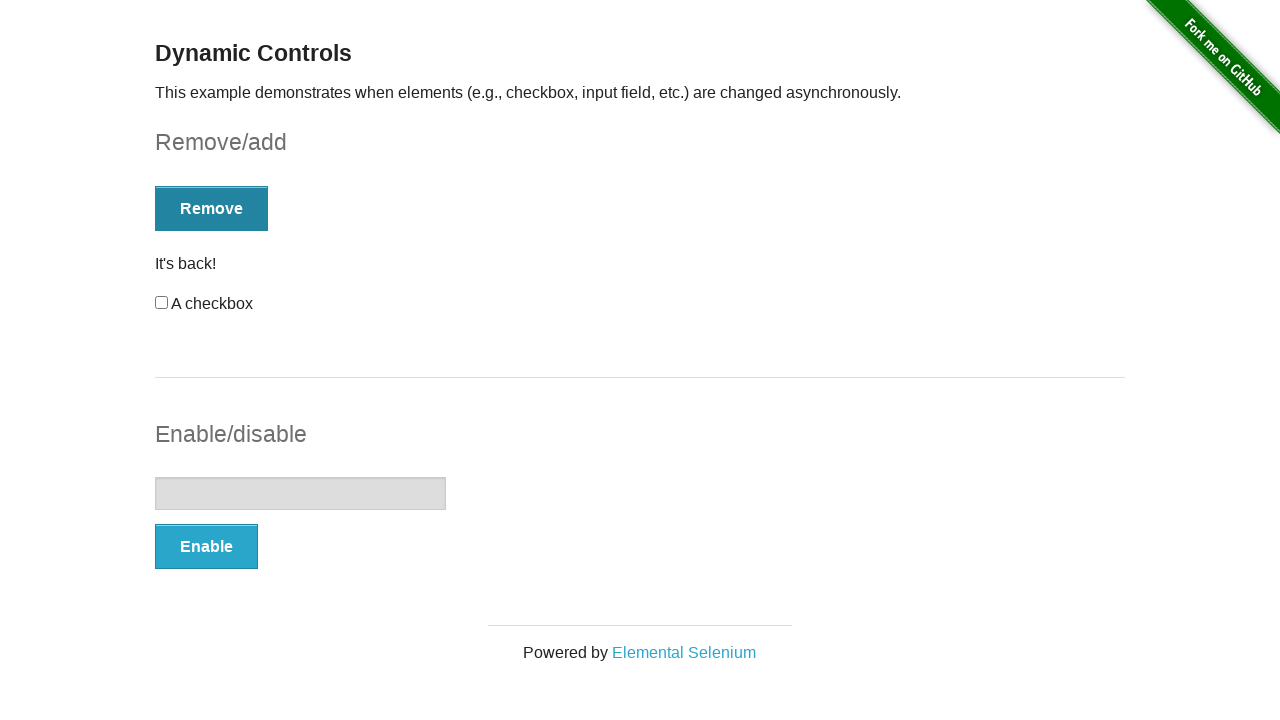

Verified 'It's back!' message is visible
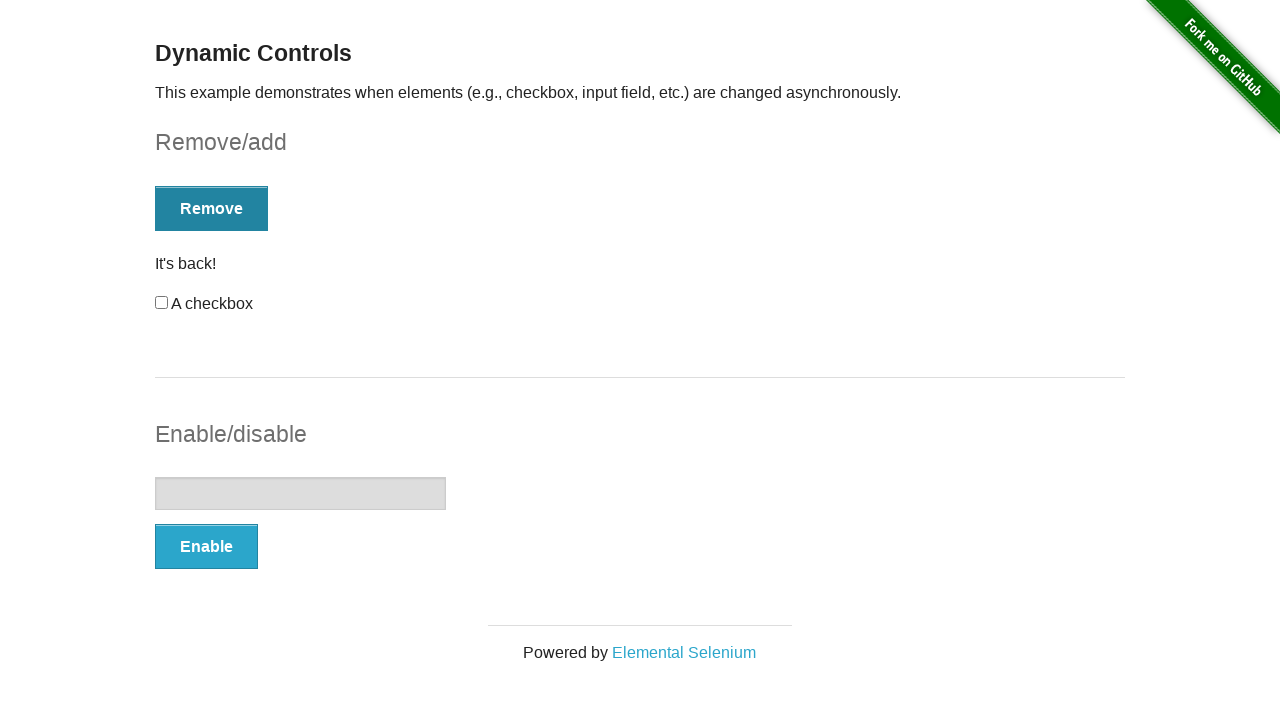

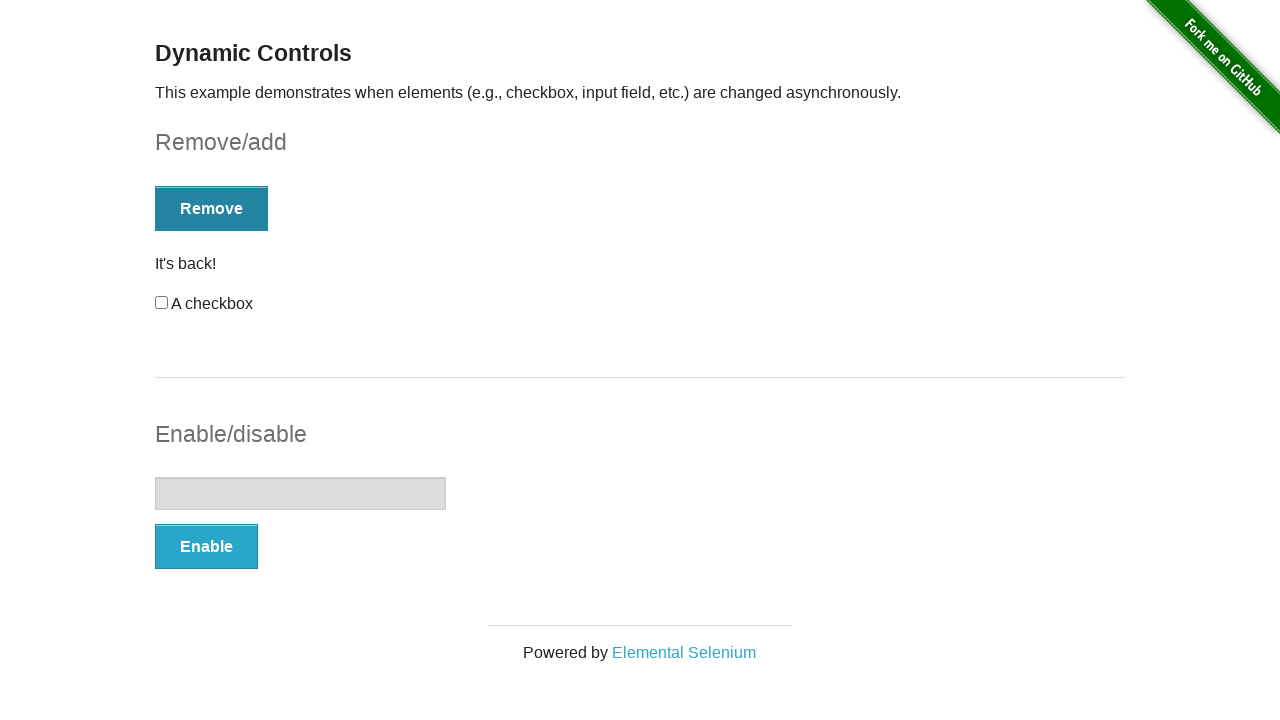